Tests browser tab management by opening new tabs via button clicks, switching between tabs, and verifying page content across multiple browser windows.

Starting URL: https://training-support.net/webelements/tabs

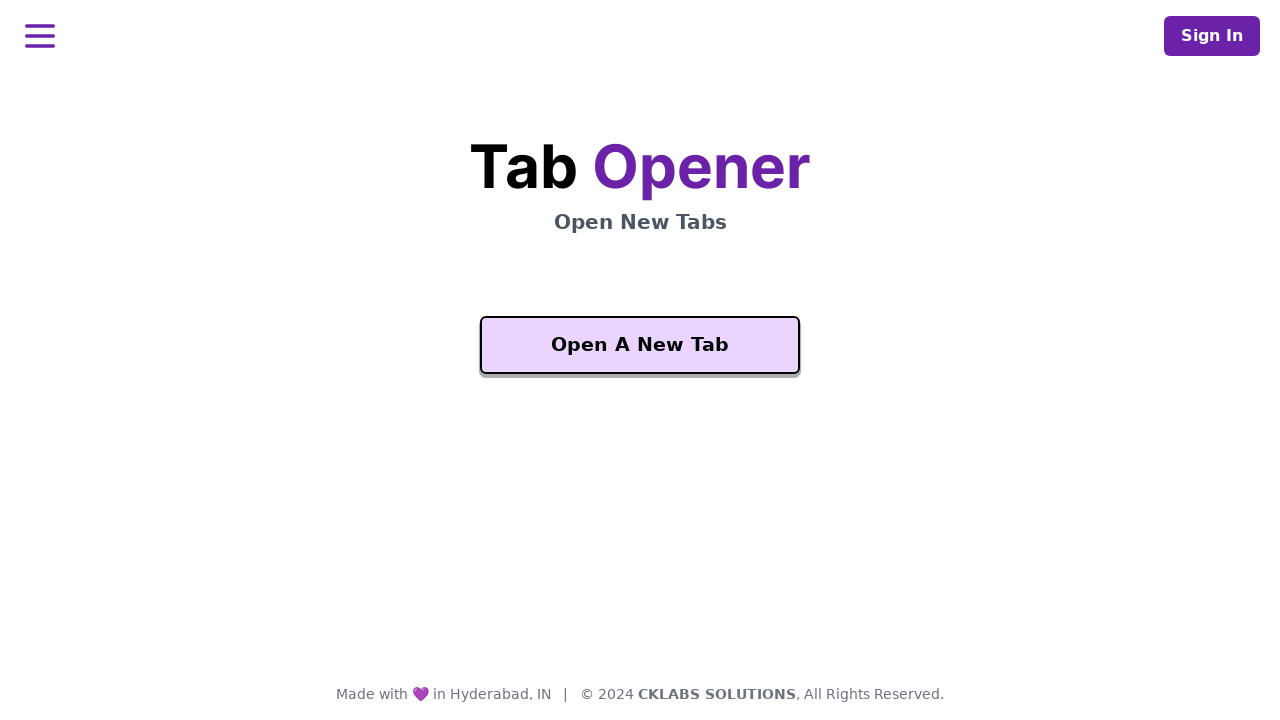

Waited for 'Open A New Tab' button to be visible
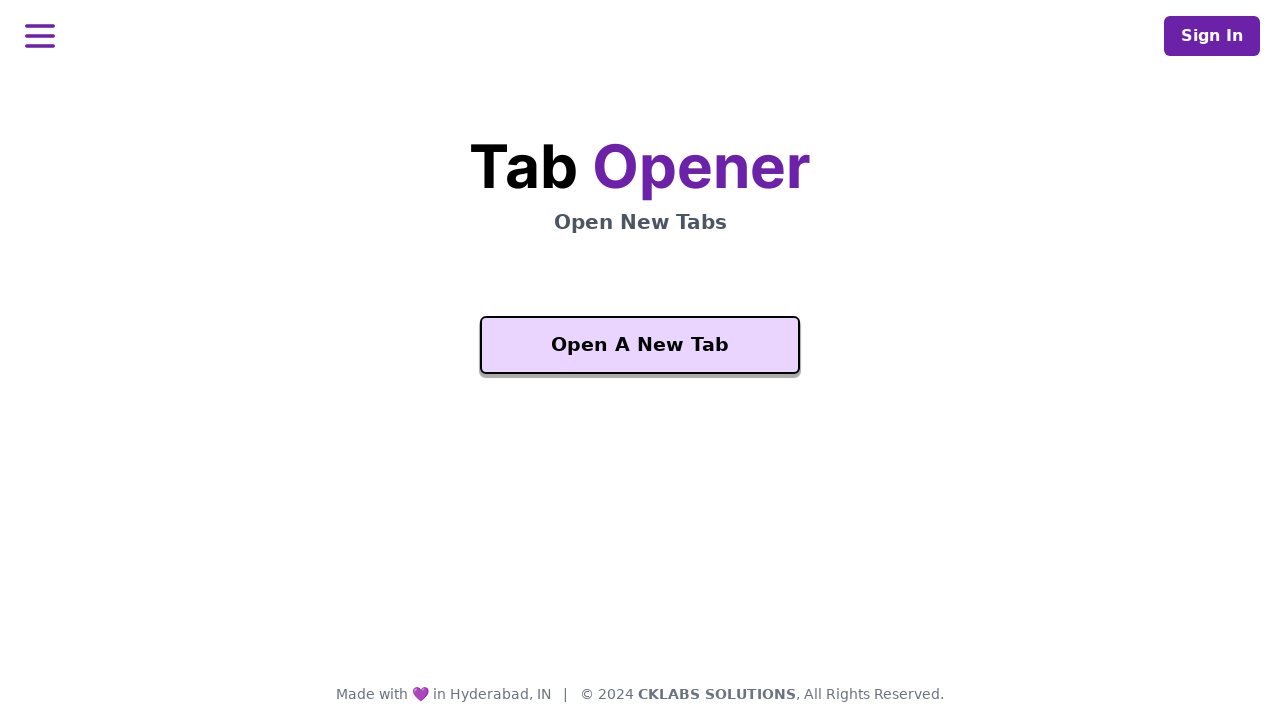

Clicked 'Open A New Tab' button at (640, 345) on xpath=//button[text()='Open A New Tab']
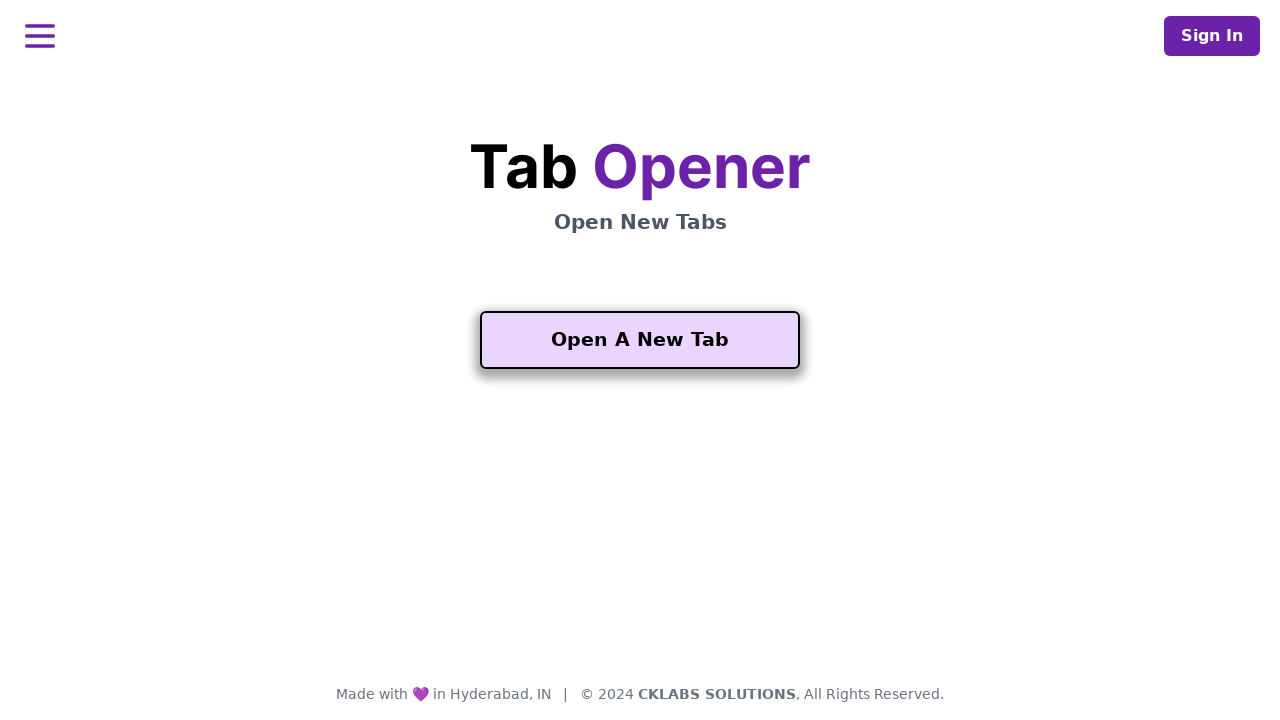

New tab opened and captured as page2
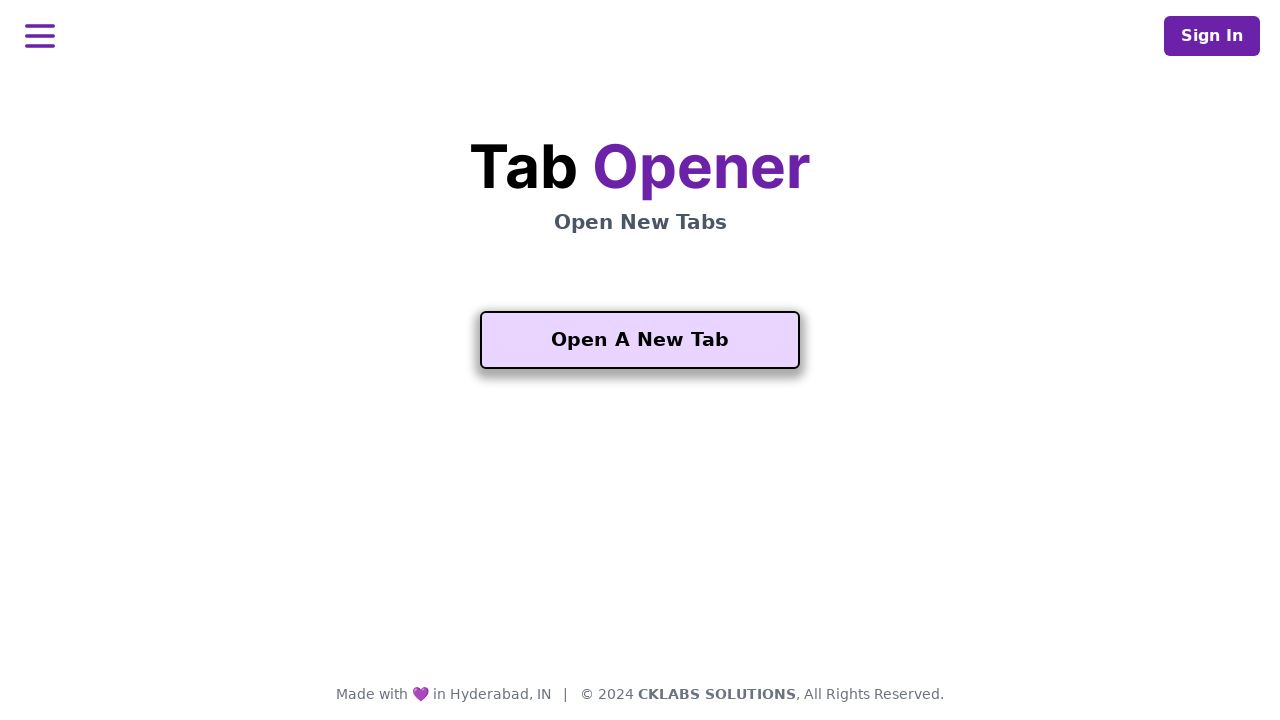

Second tab page loaded completely
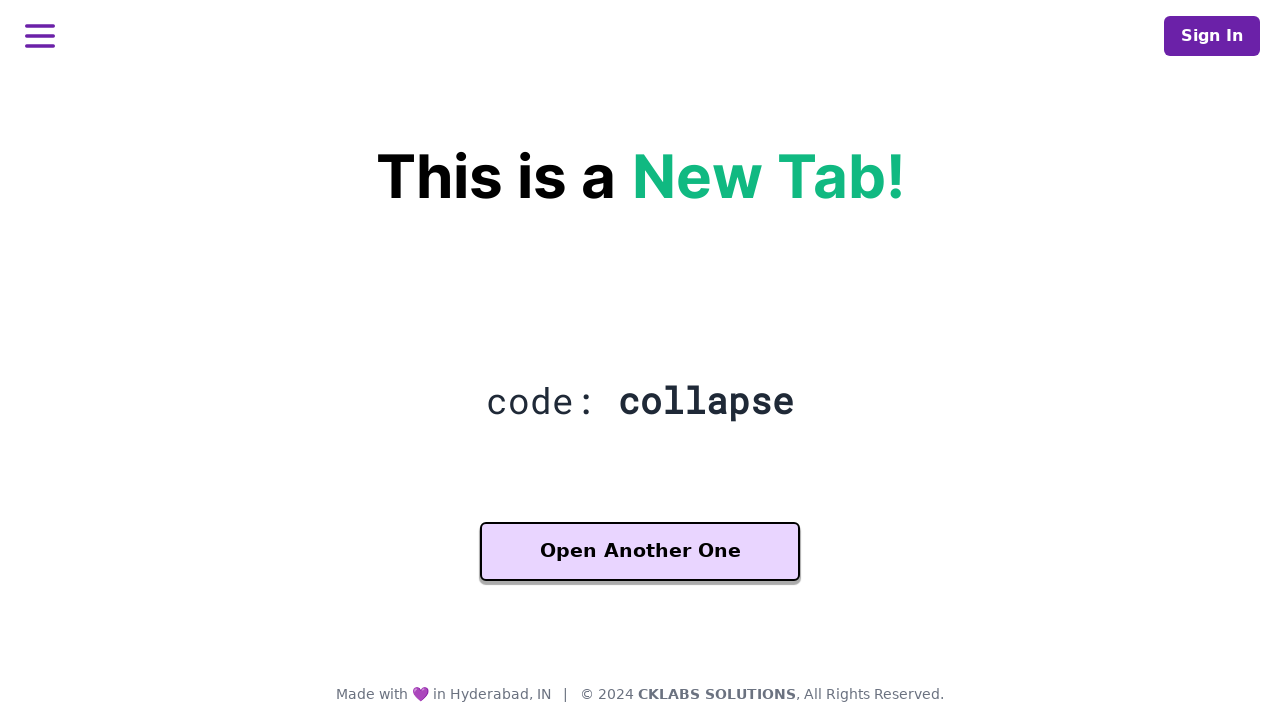

Waited for 'Another One' button on second tab to be visible
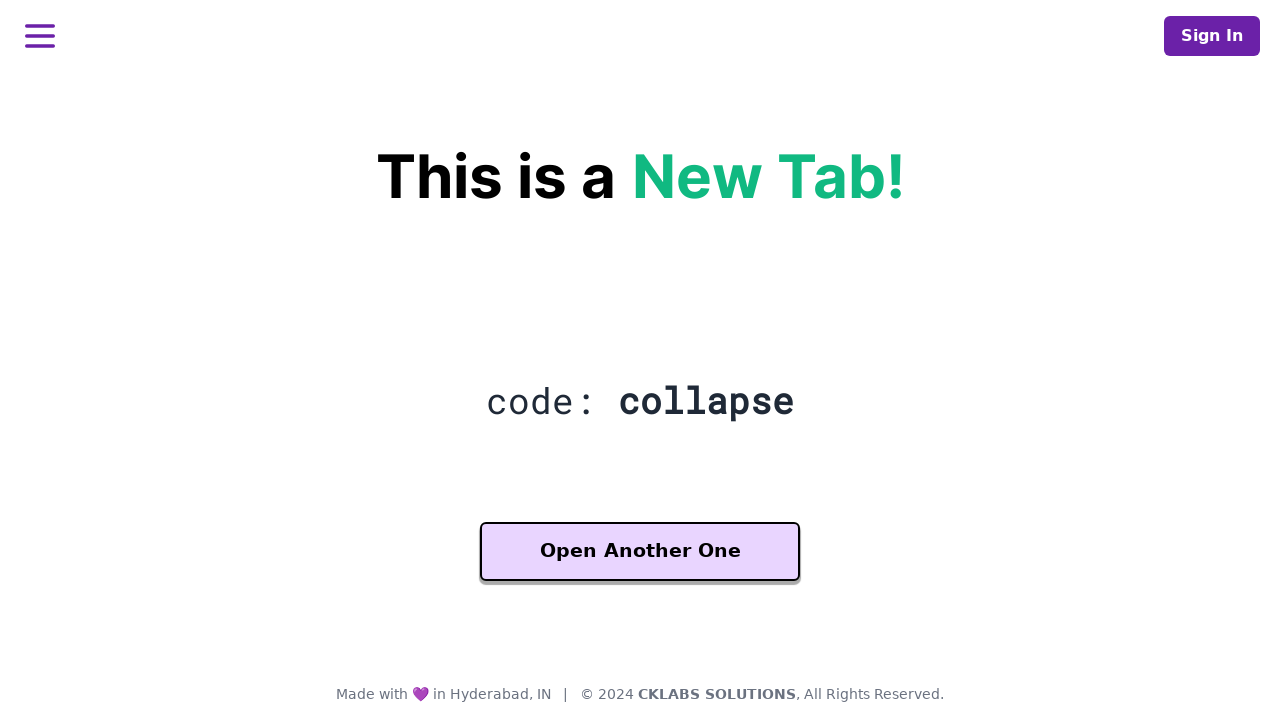

Clicked 'Another One' button and third tab opened at (640, 552) on xpath=//button[contains(text(), 'Another One')]
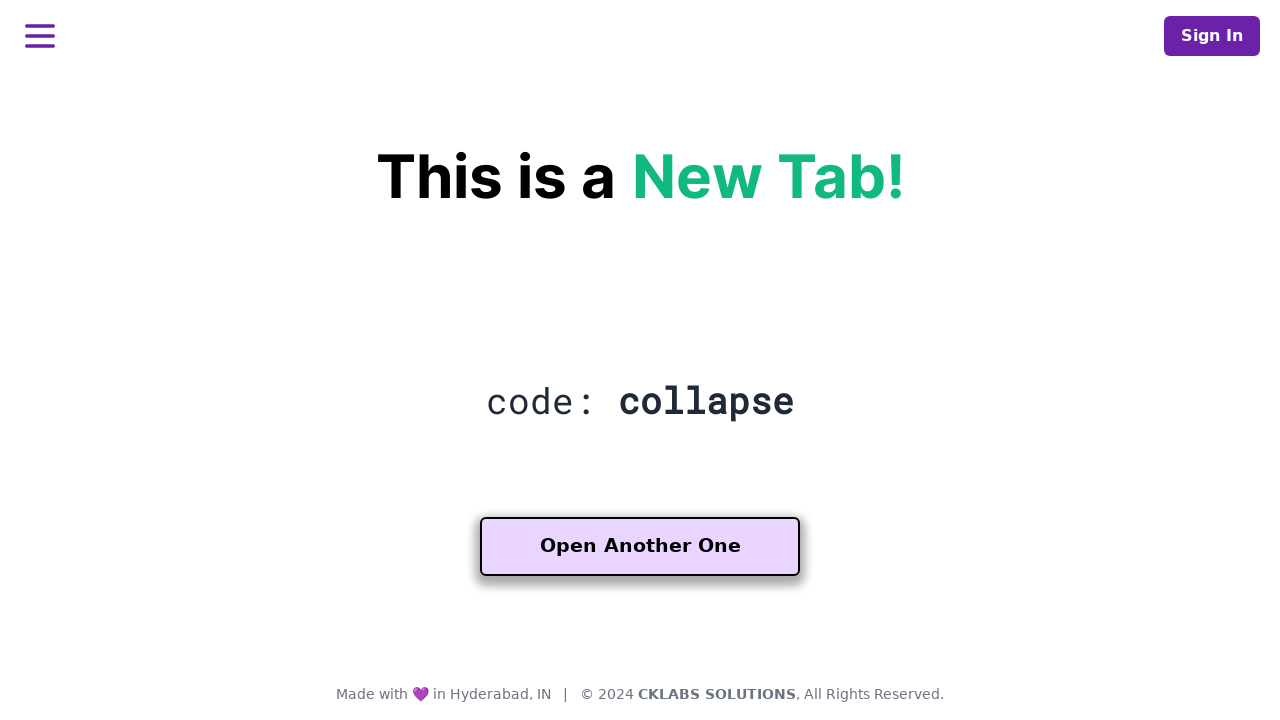

Third tab page loaded completely
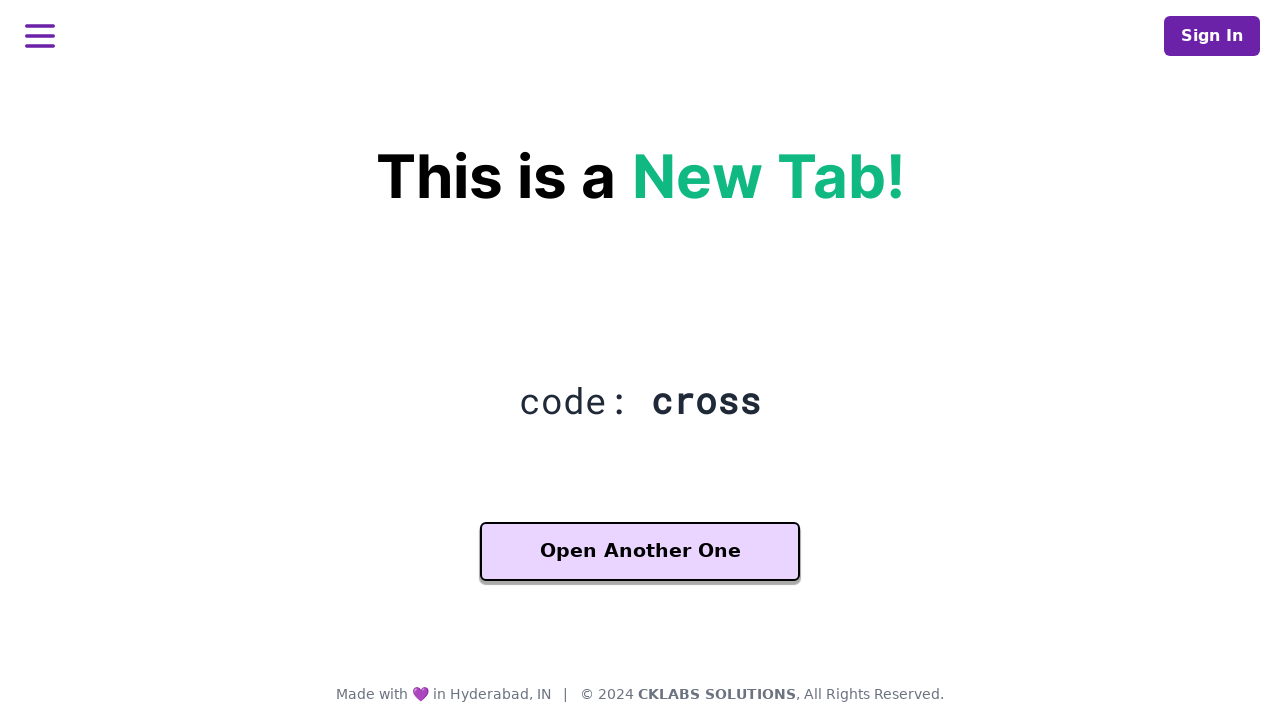

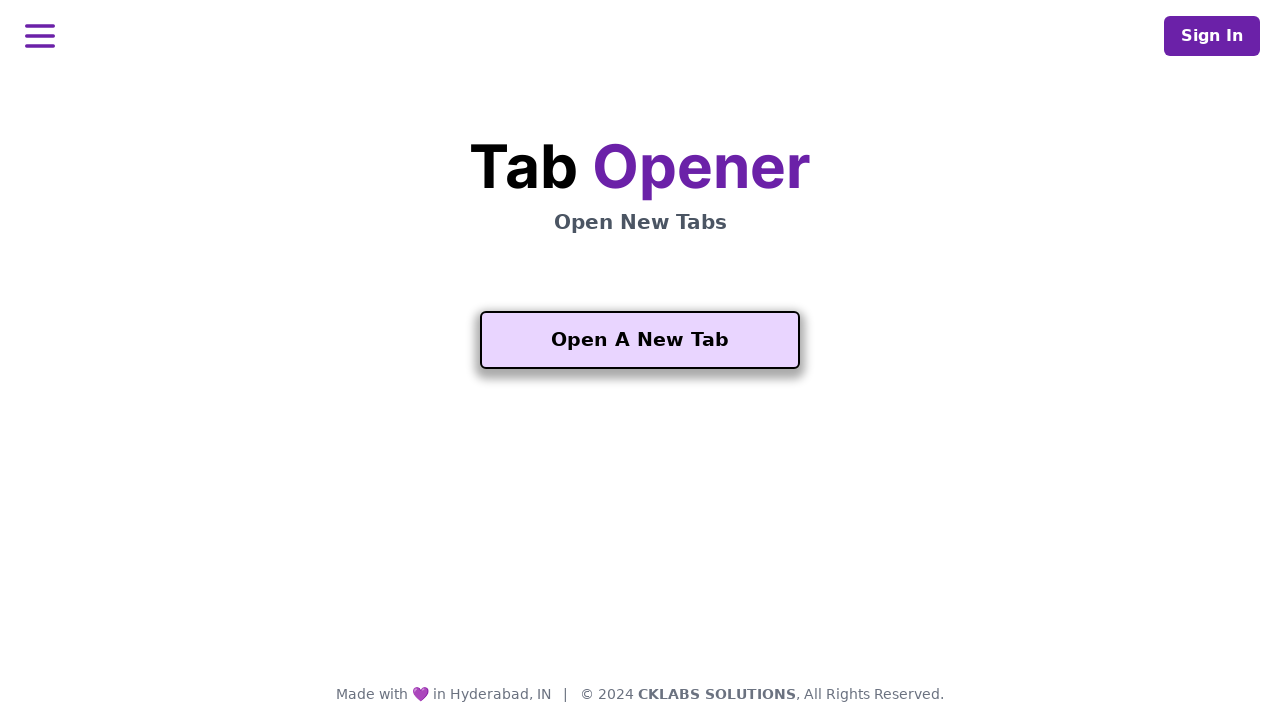